Fills out the entire feedback form with name, age, language checkbox, gender radio, dropdown selection, and comment, then submits and verifies all data is displayed correctly on the confirmation page.

Starting URL: https://kristinek.github.io/site/tasks/provide_feedback

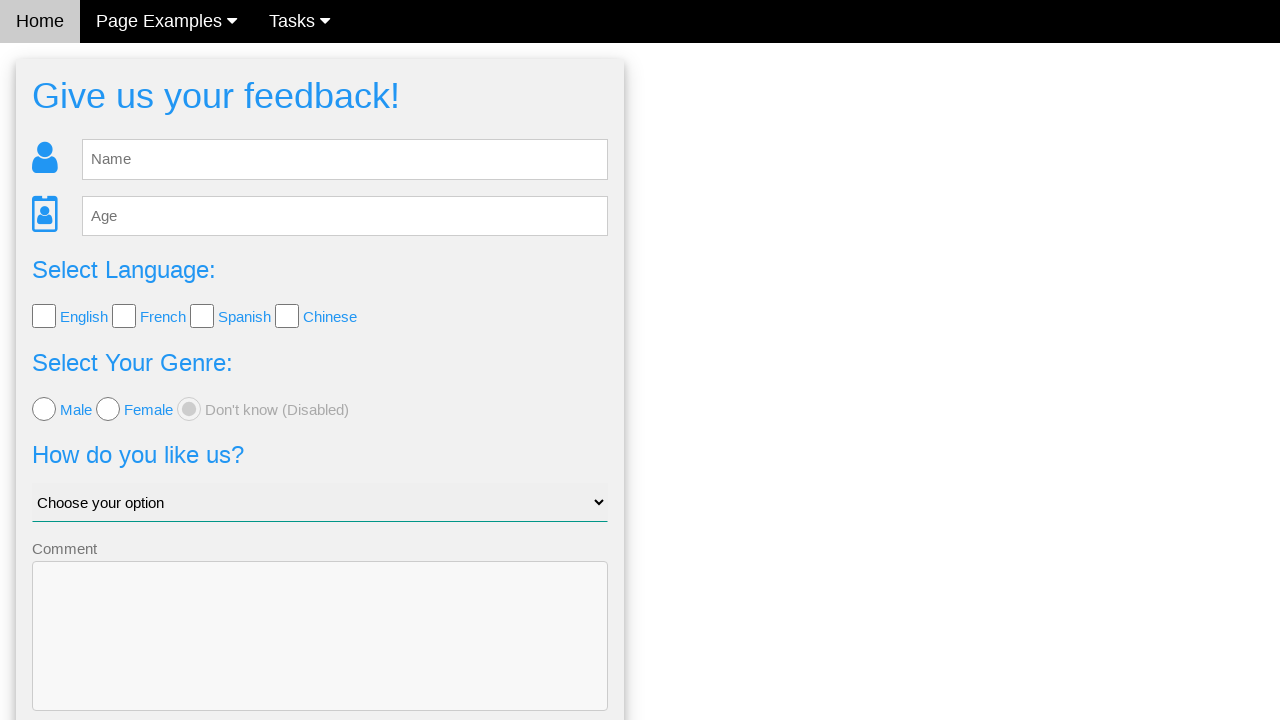

Filled name field with 'Jelena' on #fb_name
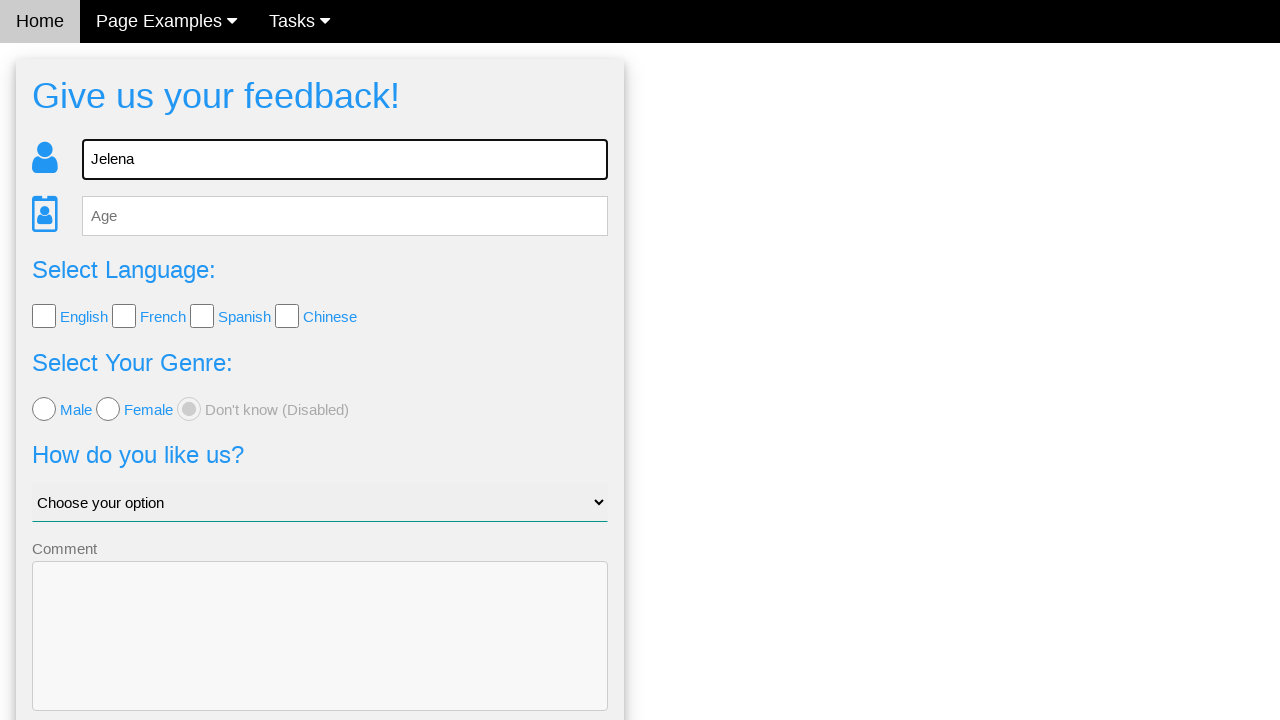

Filled age field with '40' on #fb_age
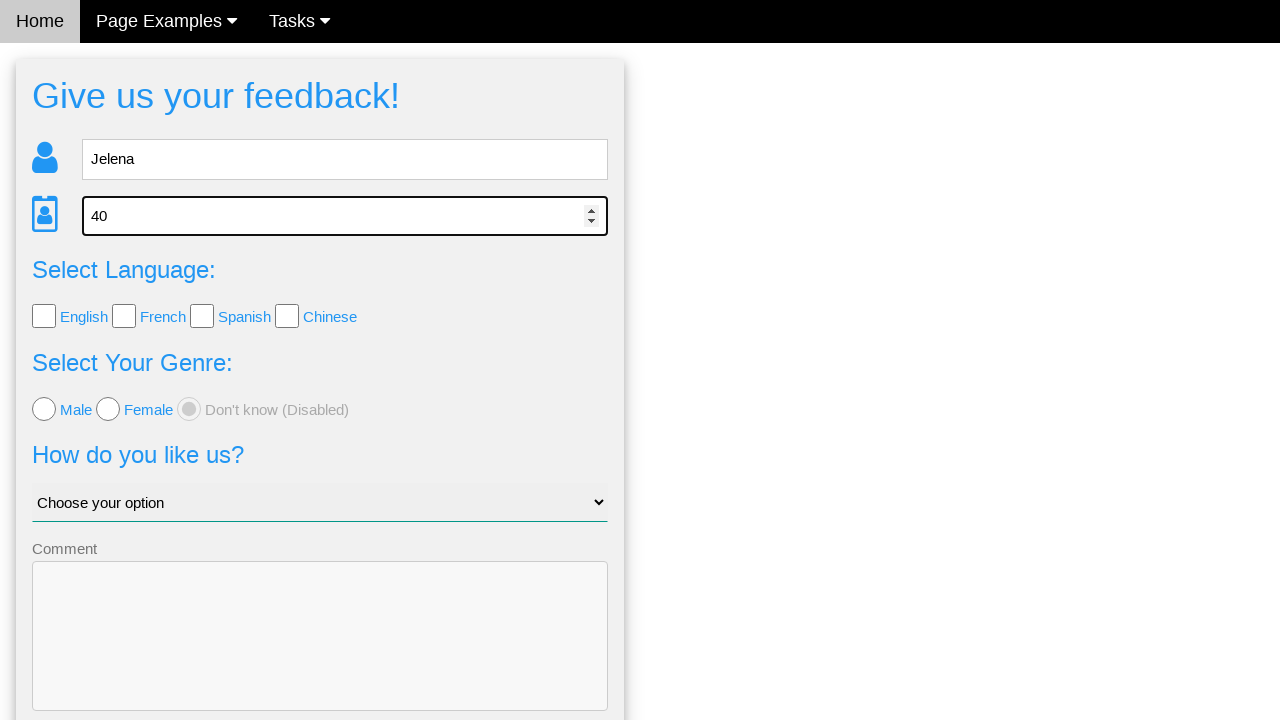

Selected English language checkbox at (44, 316) on input[type='checkbox'] >> nth=0
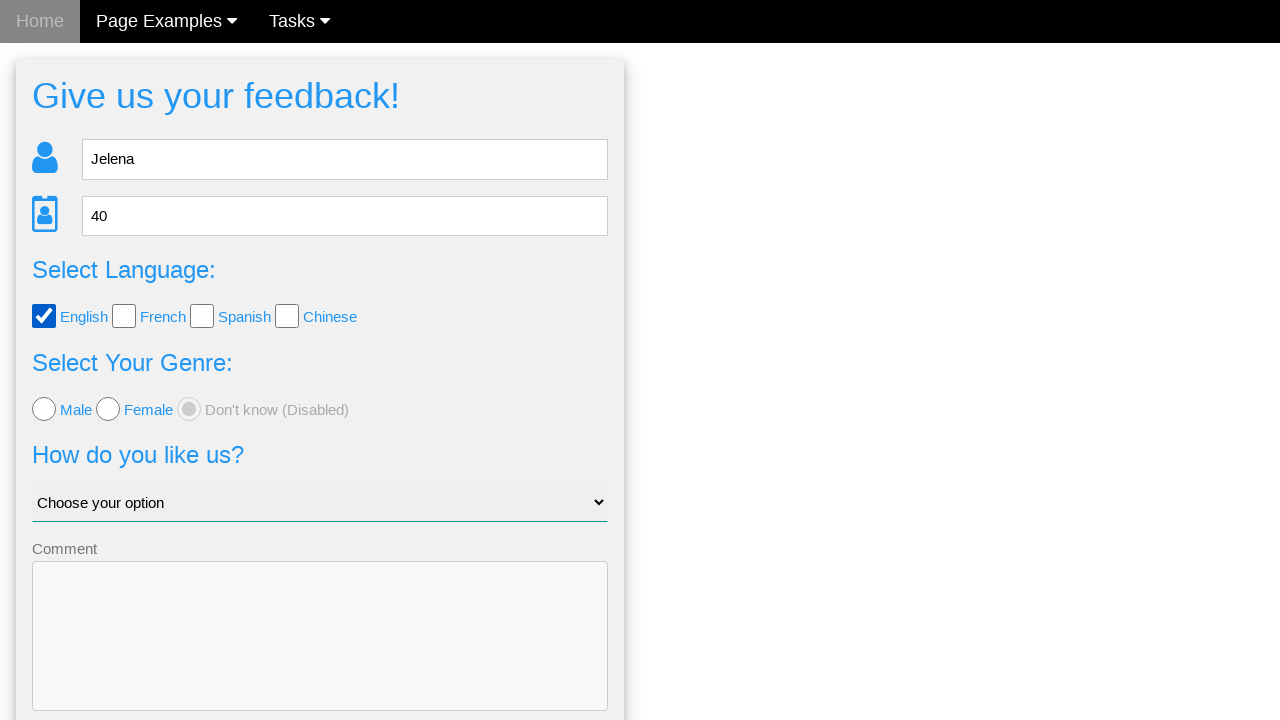

Selected female radio button at (108, 409) on input[type='radio'][value='female']
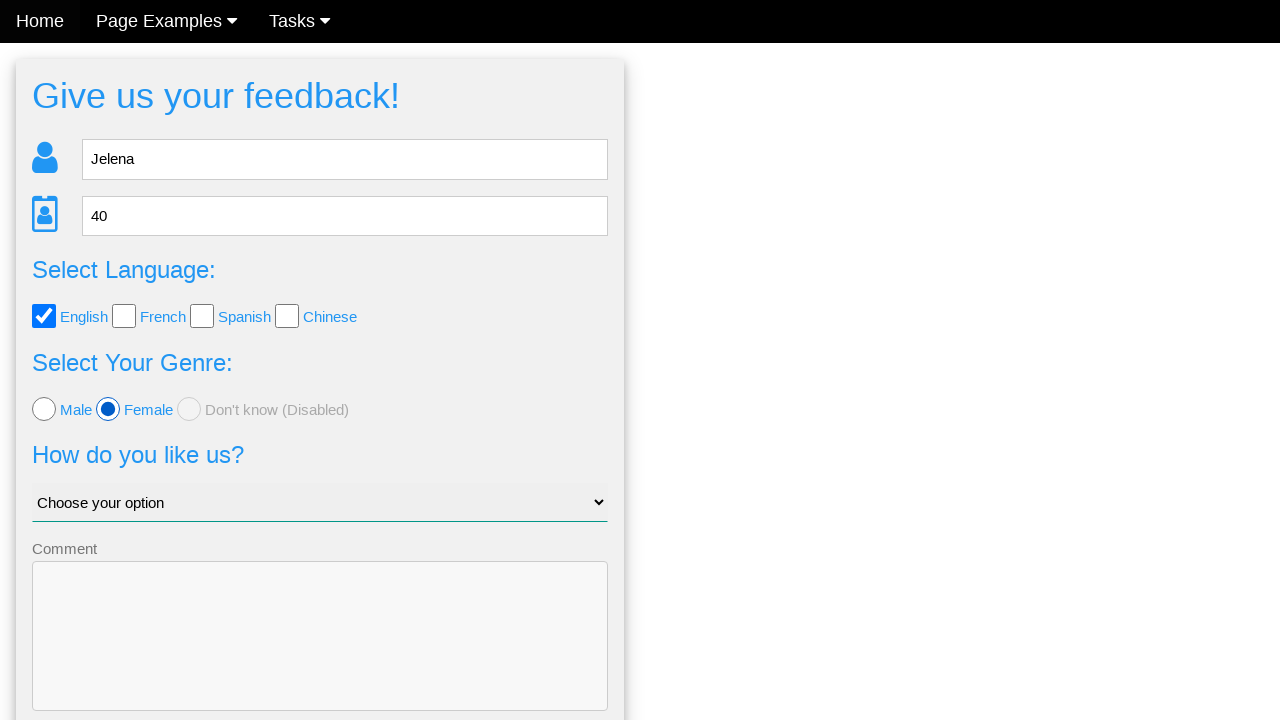

Selected 'Ok, i guess' from dropdown on #like_us
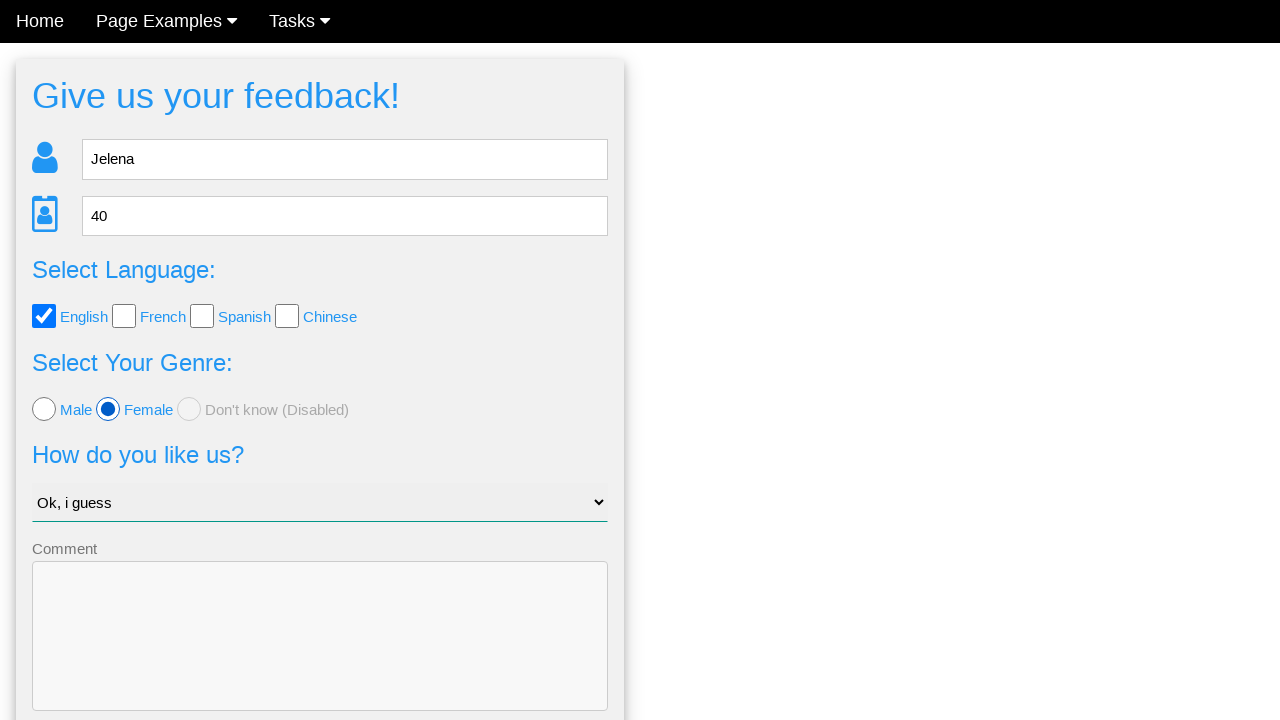

Filled comment field with 'Have a nice day!' on textarea[name='comment']
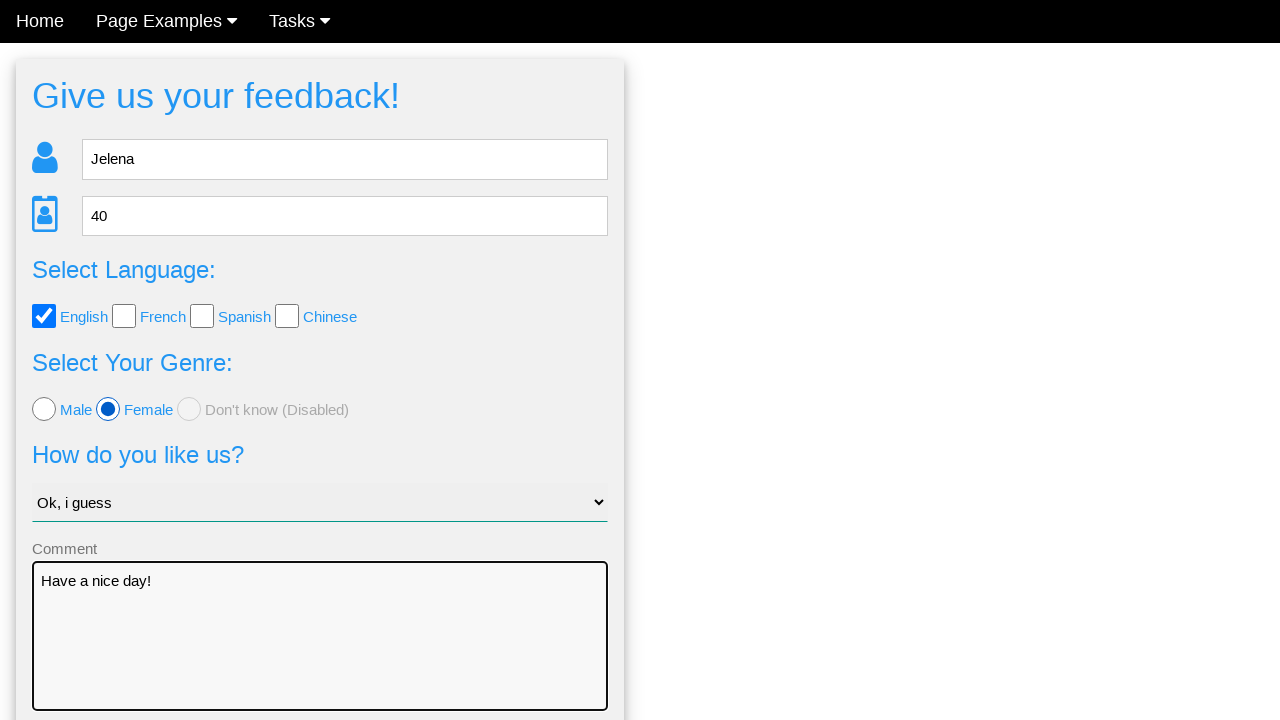

Clicked Send button to submit feedback form at (320, 656) on button
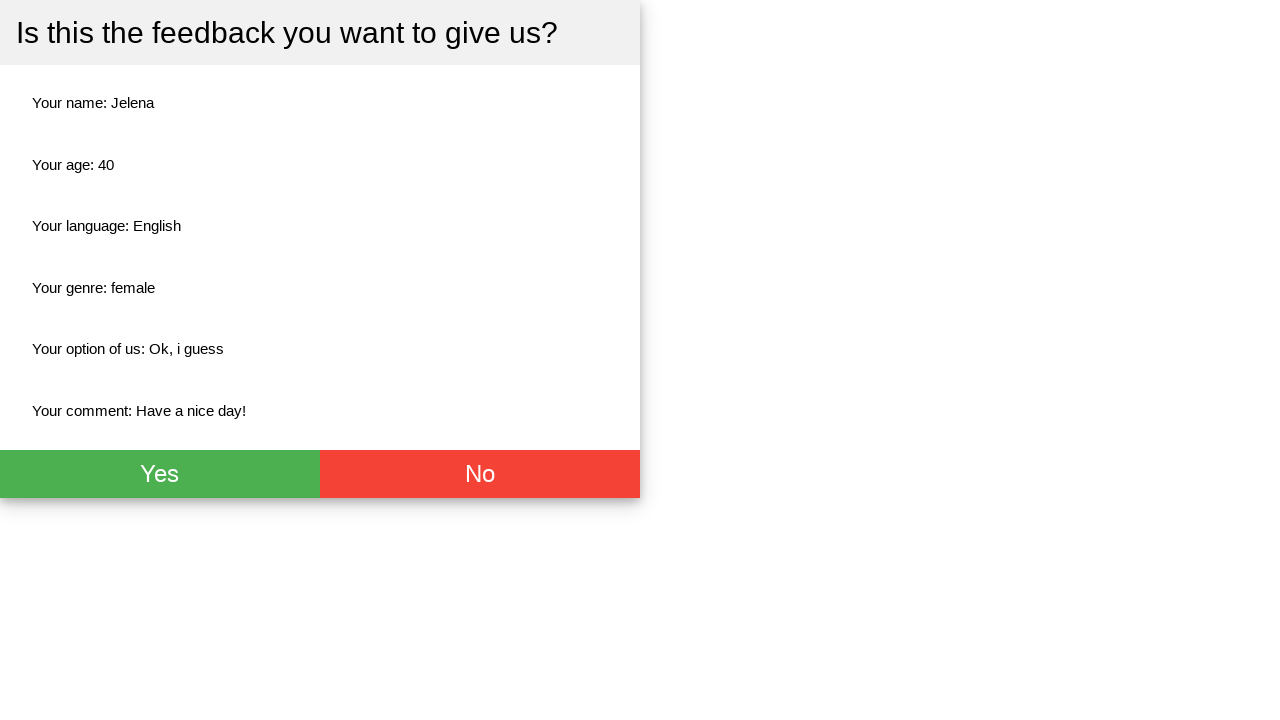

Confirmation page loaded
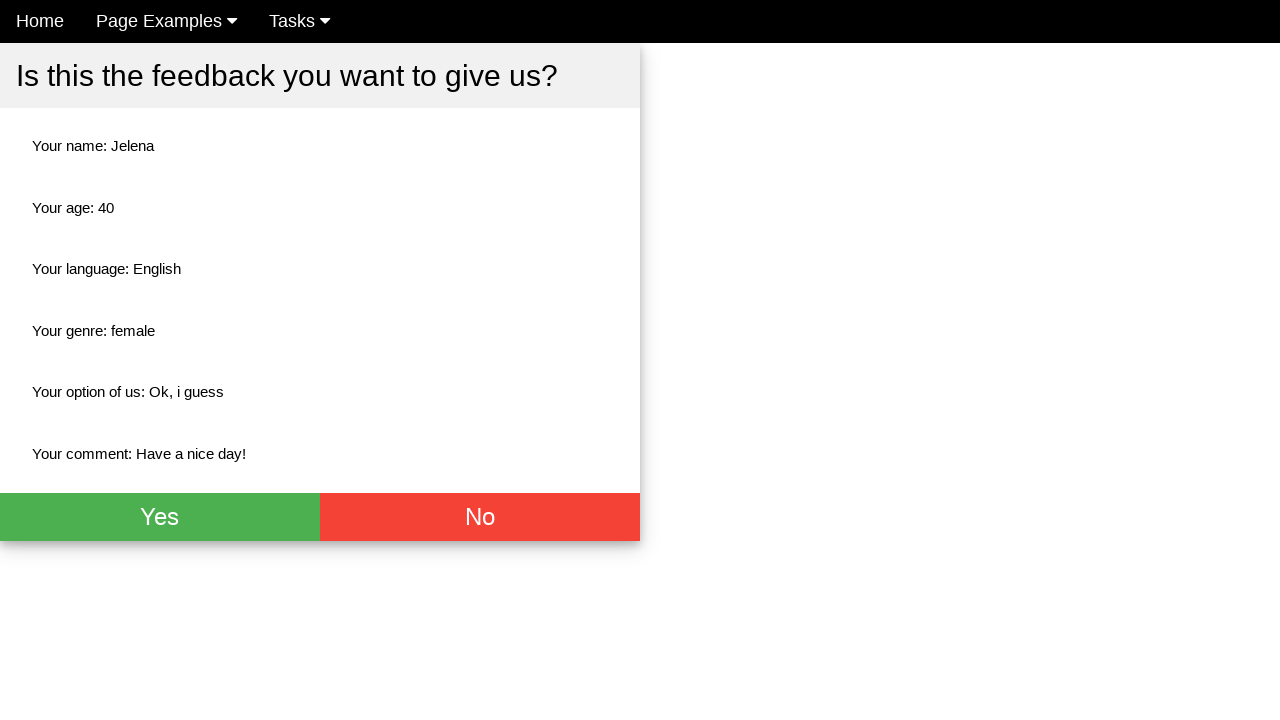

Verified name 'Jelena' displayed on confirmation page
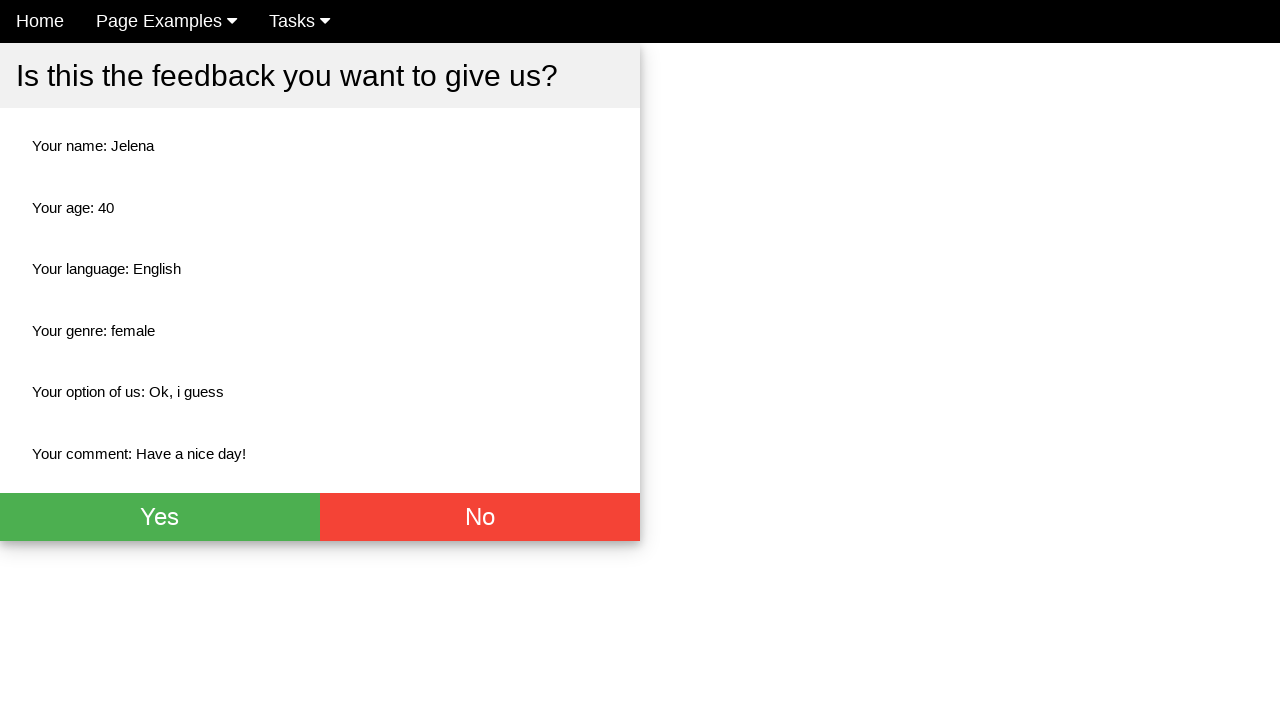

Verified age '40' displayed on confirmation page
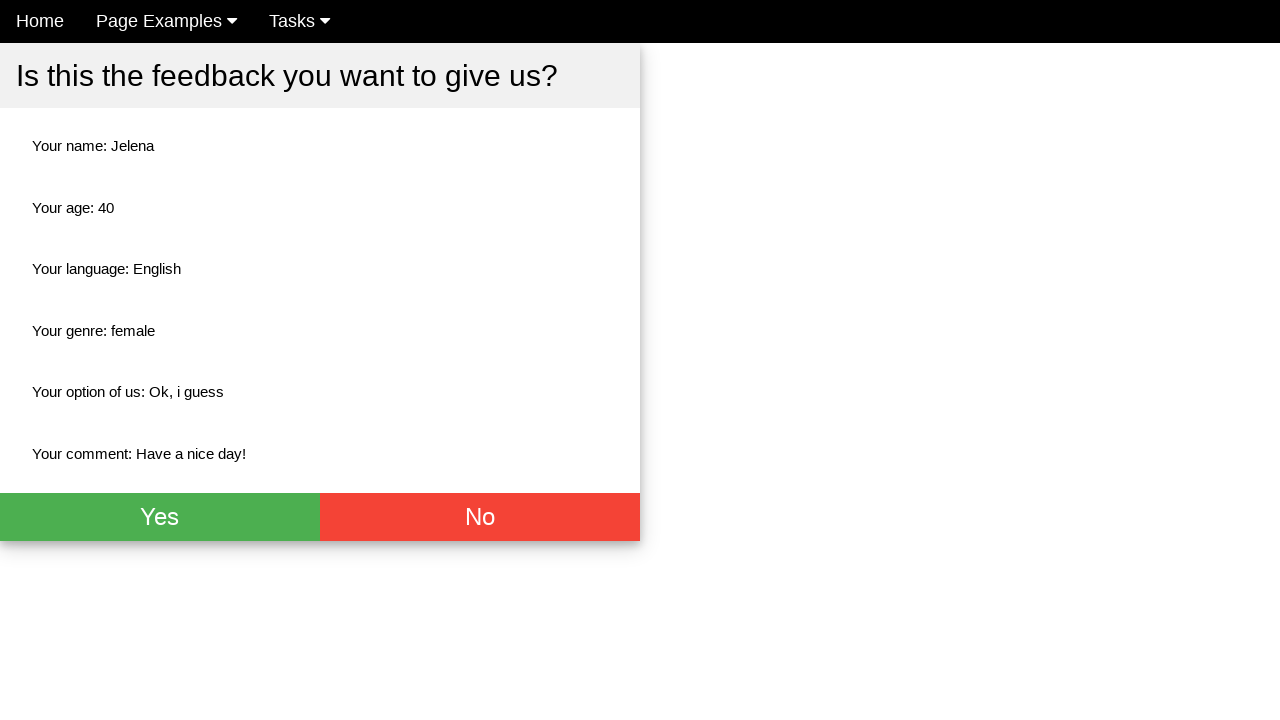

Verified language 'English' displayed on confirmation page
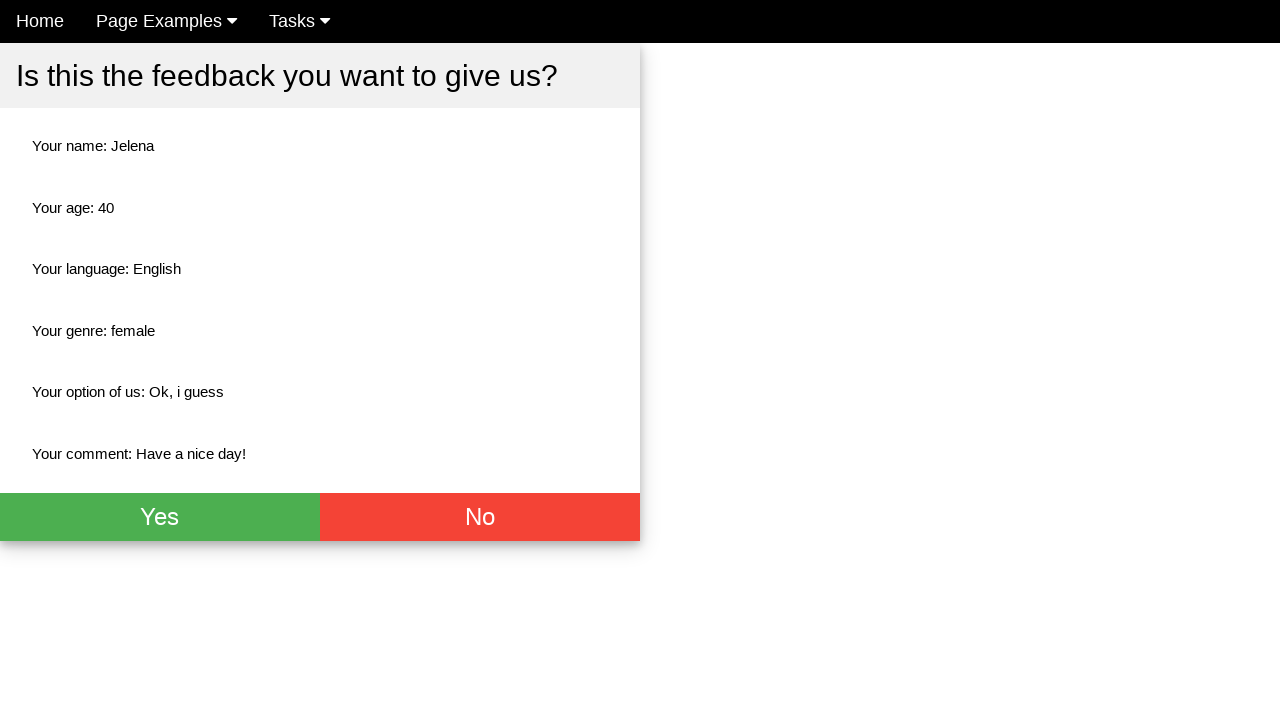

Verified gender 'female' displayed on confirmation page
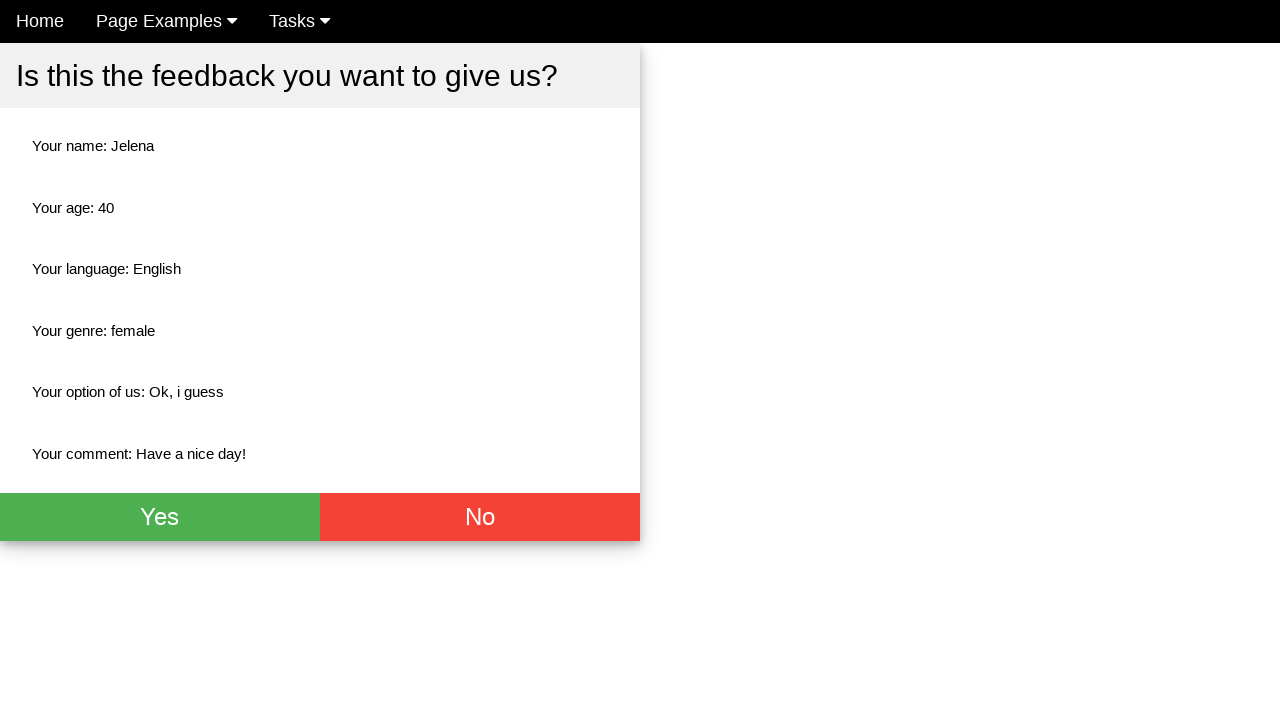

Verified dropdown option 'Ok, i guess' displayed on confirmation page
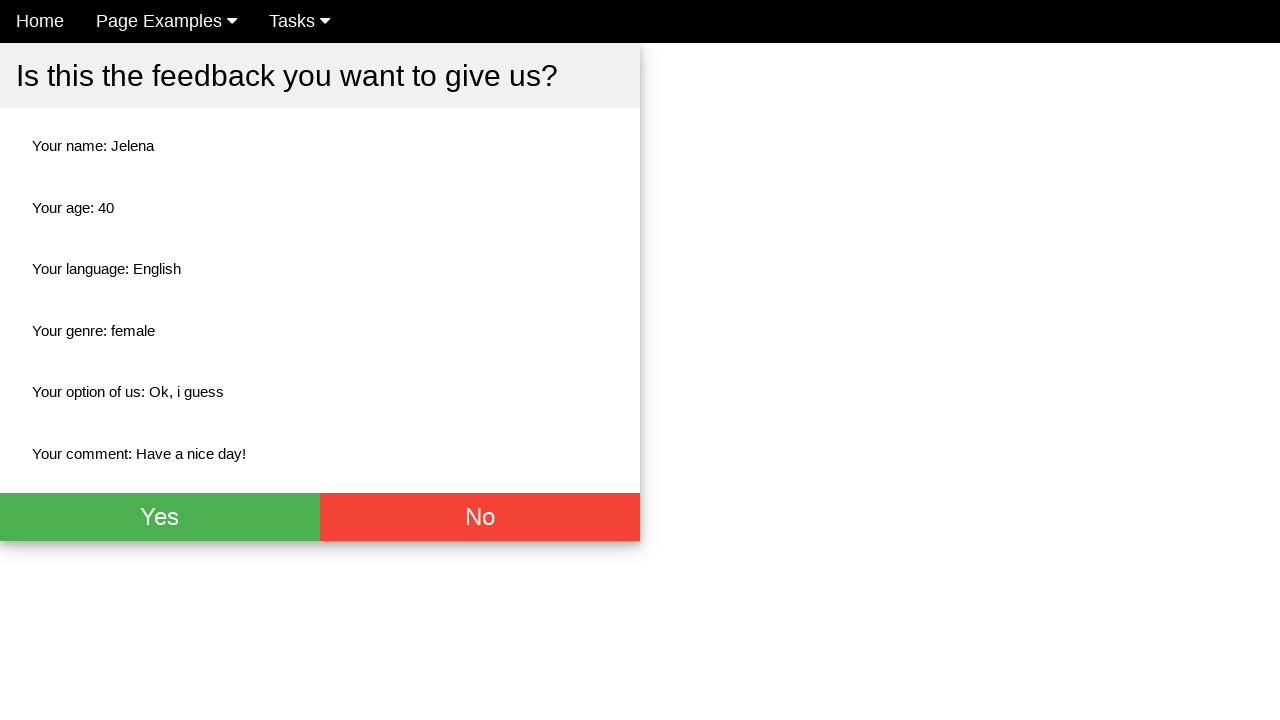

Verified comment 'Have a nice day!' displayed on confirmation page
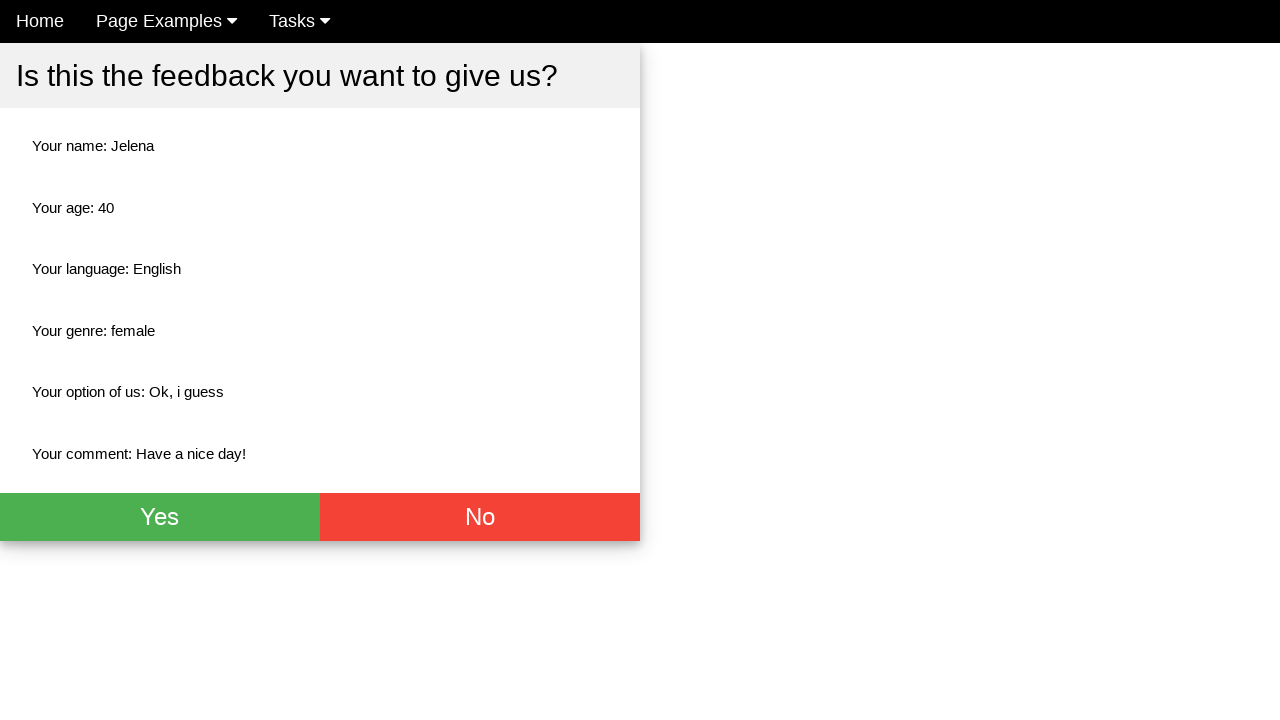

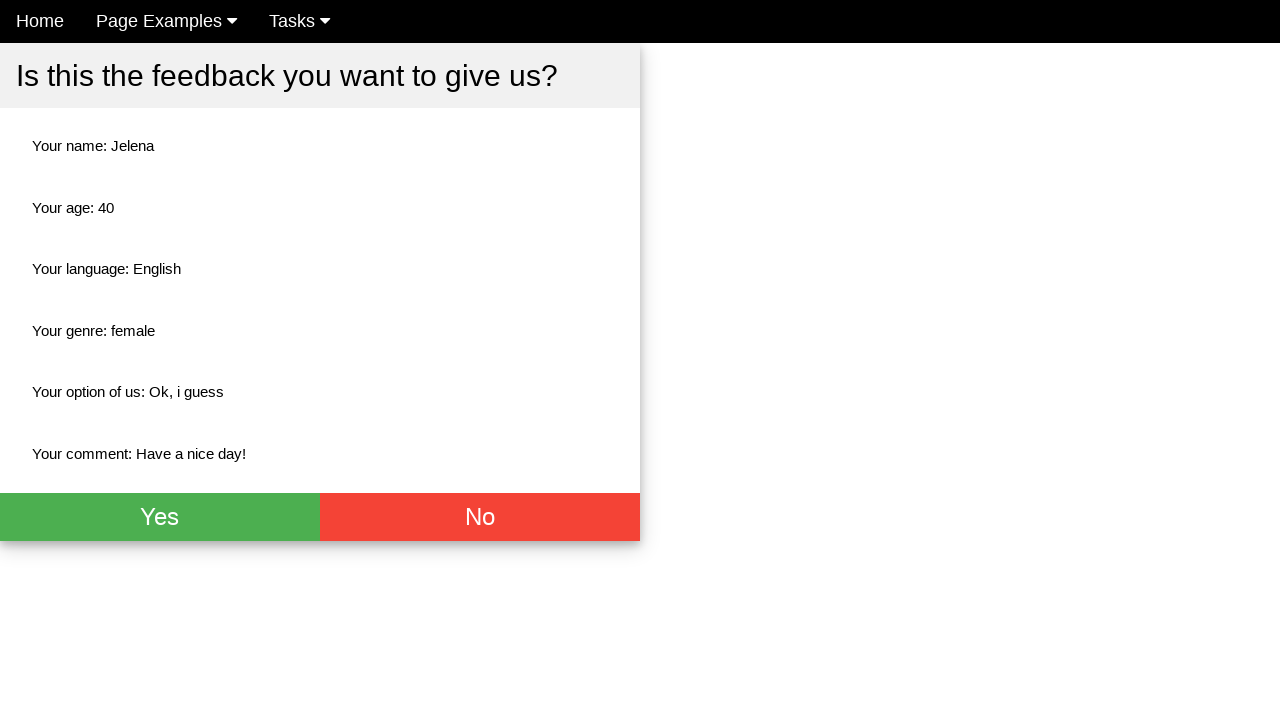